Tests iframe switching functionality by switching to different frames (by index and by name) and clicking buttons inside each frame, then switching back to the default content between frames.

Starting URL: https://www.leafground.com/frame.xhtml

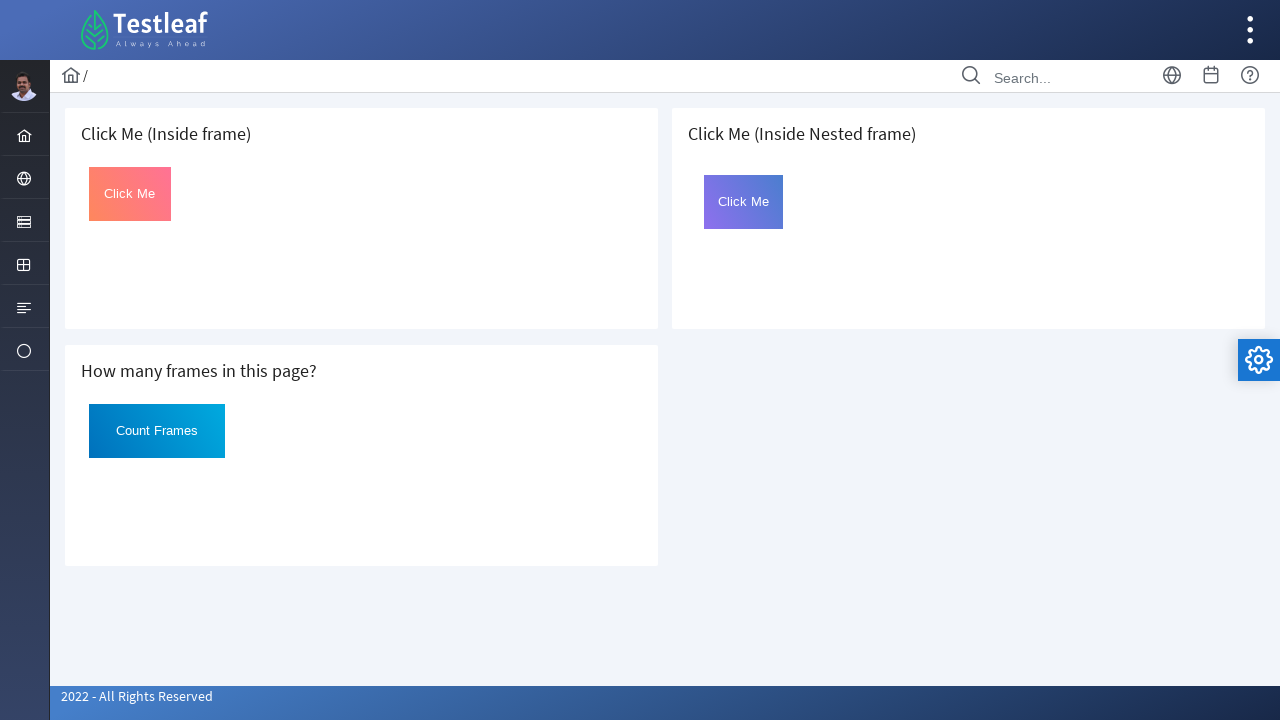

Located first iframe (index 0)
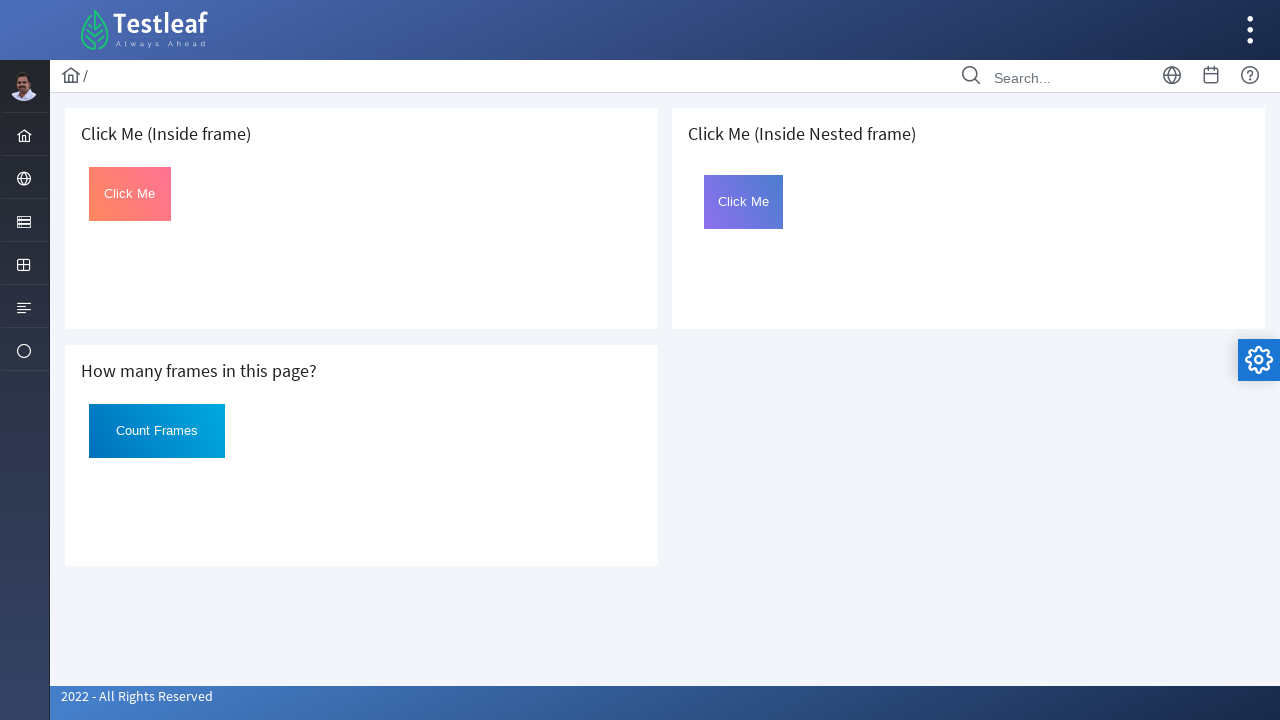

Clicked button with id 'Click' in first iframe at (130, 194) on iframe >> nth=0 >> internal:control=enter-frame >> xpath=//button[@id='Click']
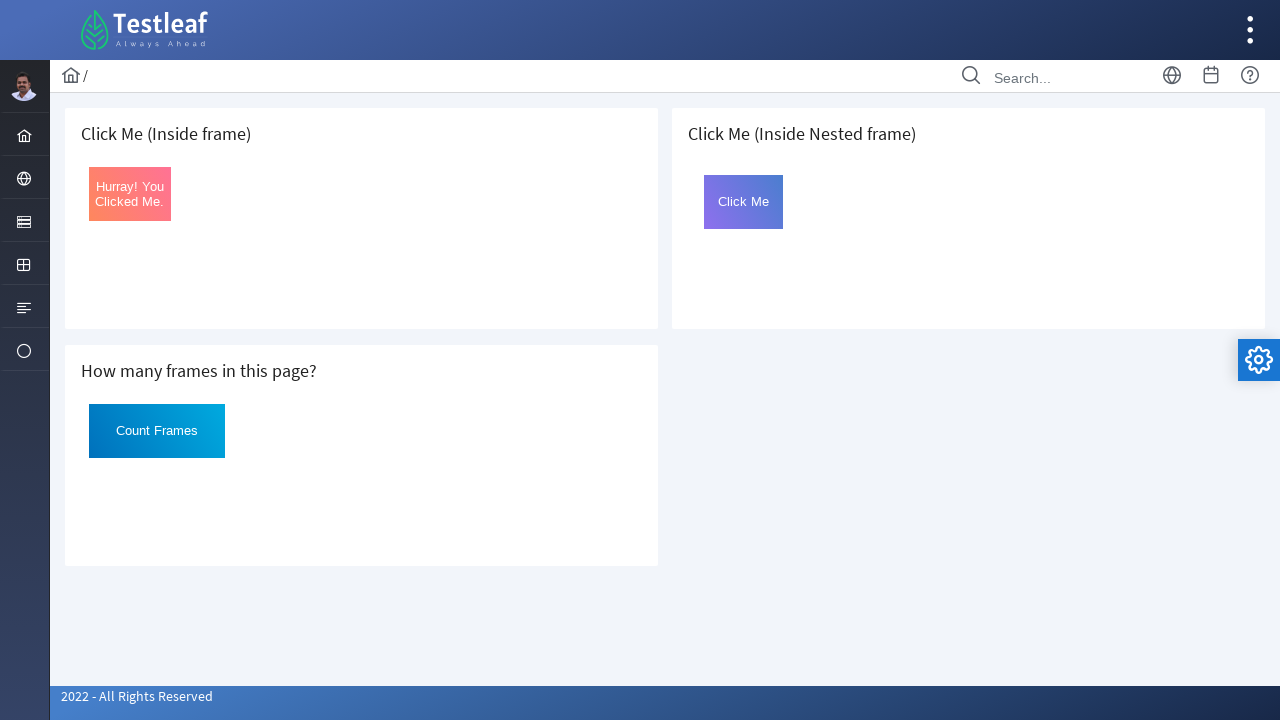

Located second iframe (index 1)
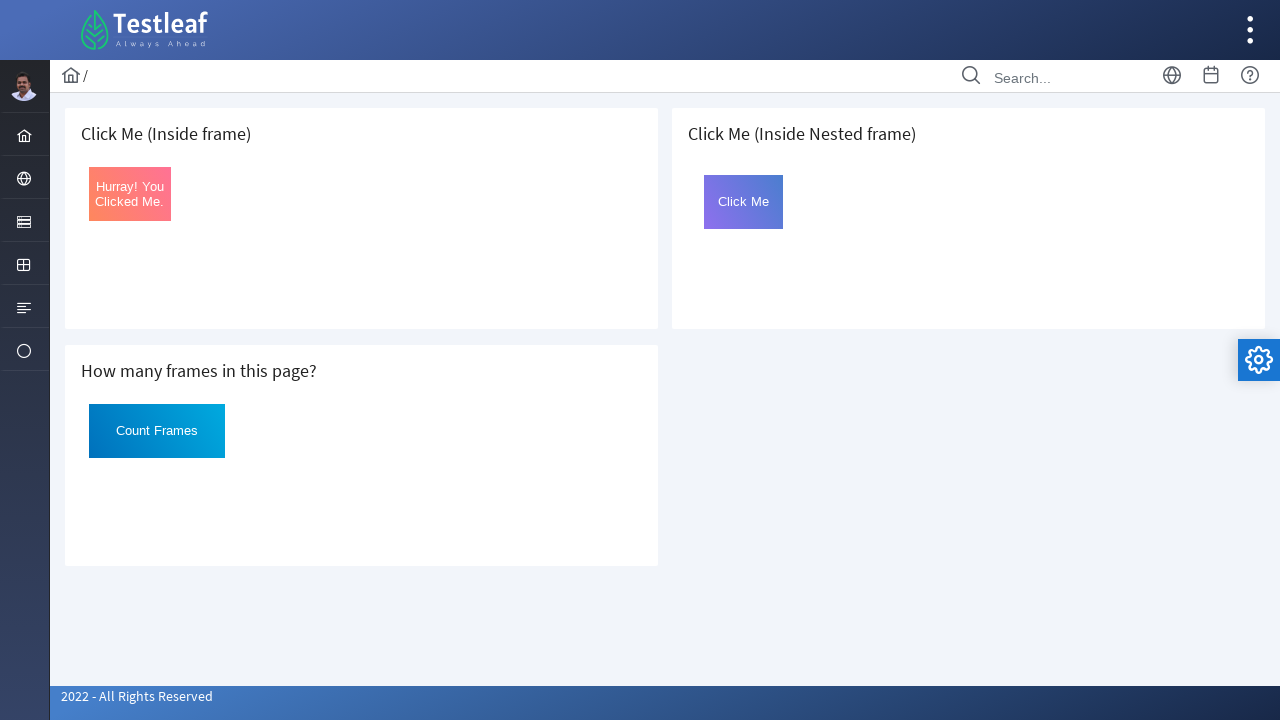

Clicked button with id 'Click' in second iframe at (157, 431) on iframe >> nth=1 >> internal:control=enter-frame >> xpath=//button[@id='Click']
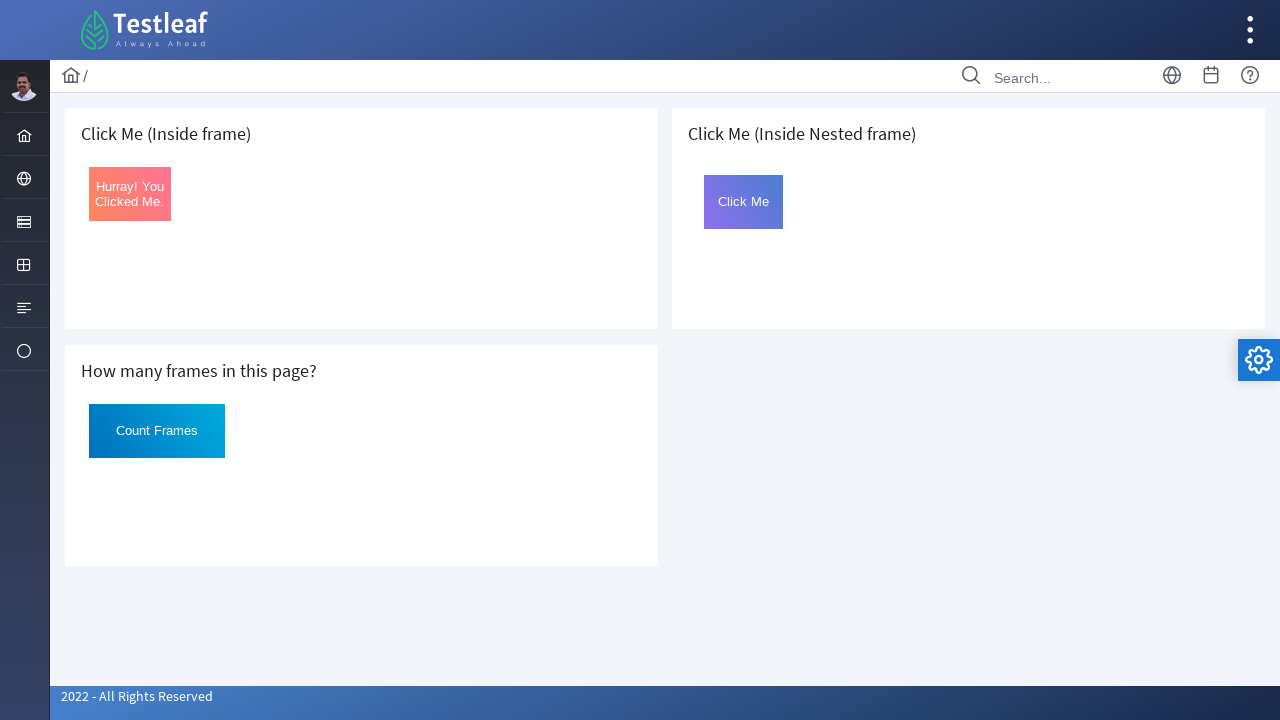

Located third iframe (index 2)
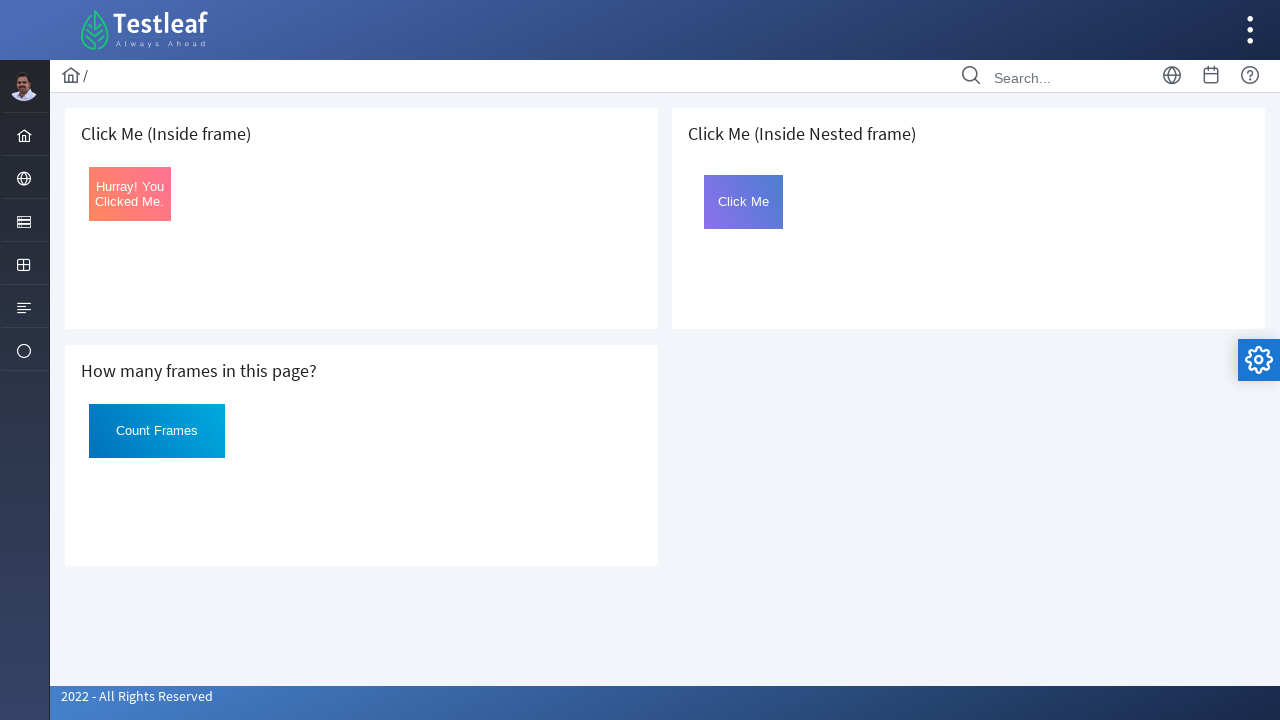

Located nested iframe with name 'frame2' inside third iframe
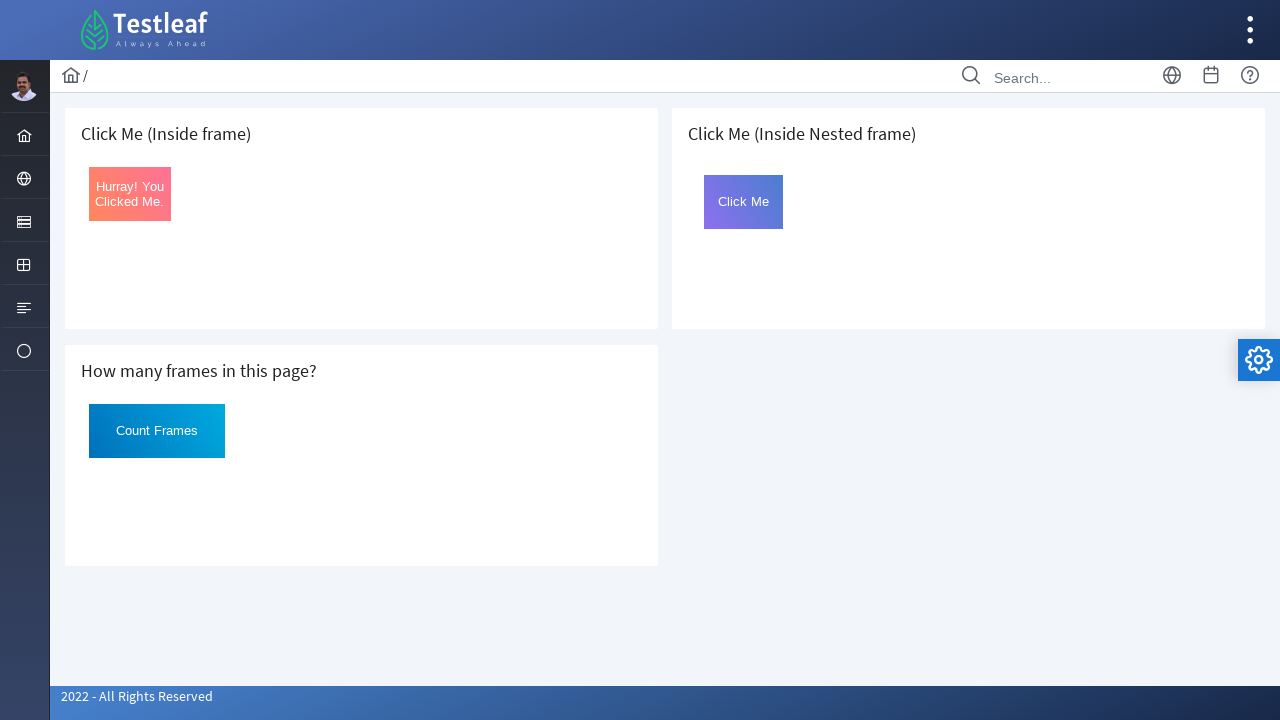

Clicked button with id 'Click' in nested iframe at (744, 202) on iframe >> nth=2 >> internal:control=enter-frame >> iframe[name='frame2'] >> inte
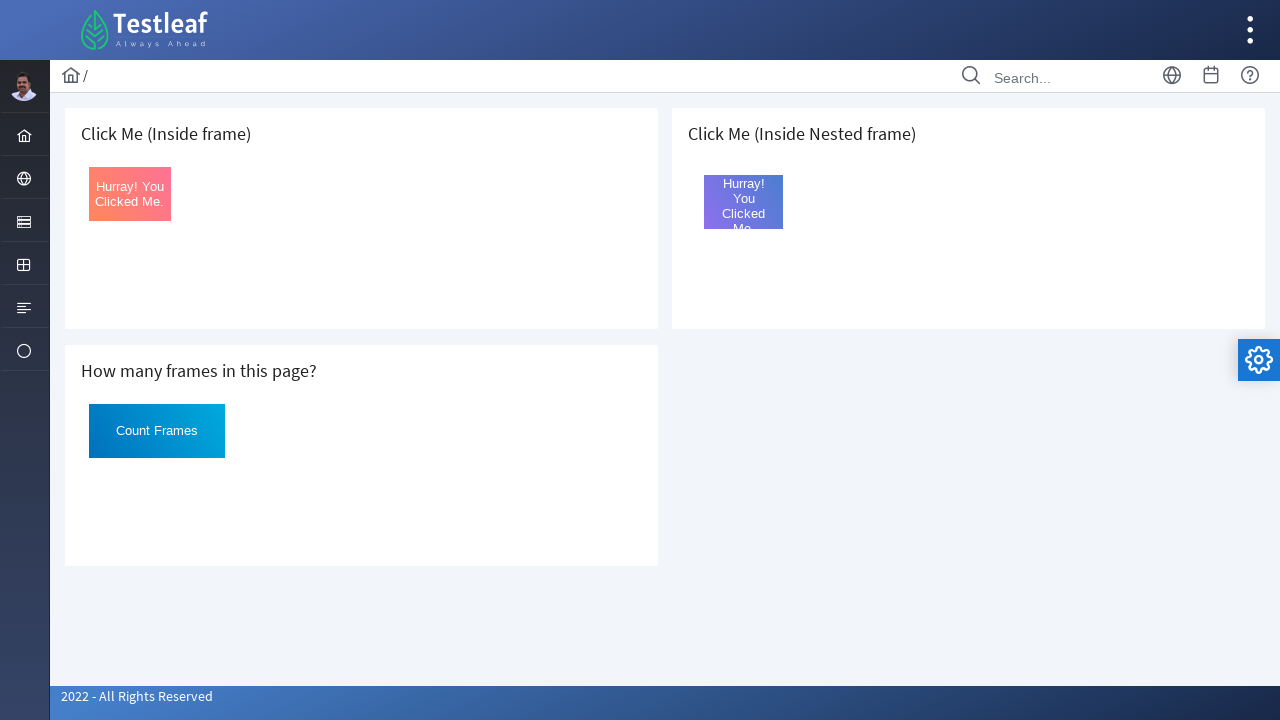

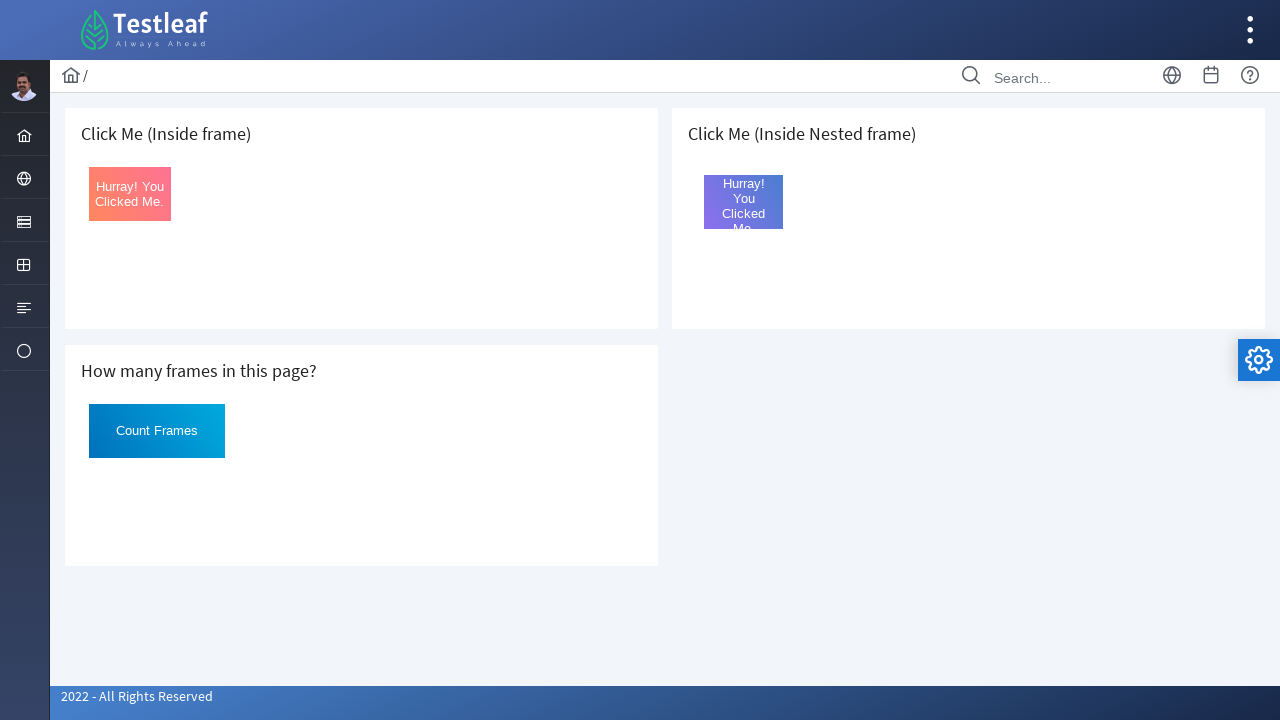